Tests the full name input field by filling it with a name and verifying the value is correctly entered

Starting URL: https://demoqa.com/text-box

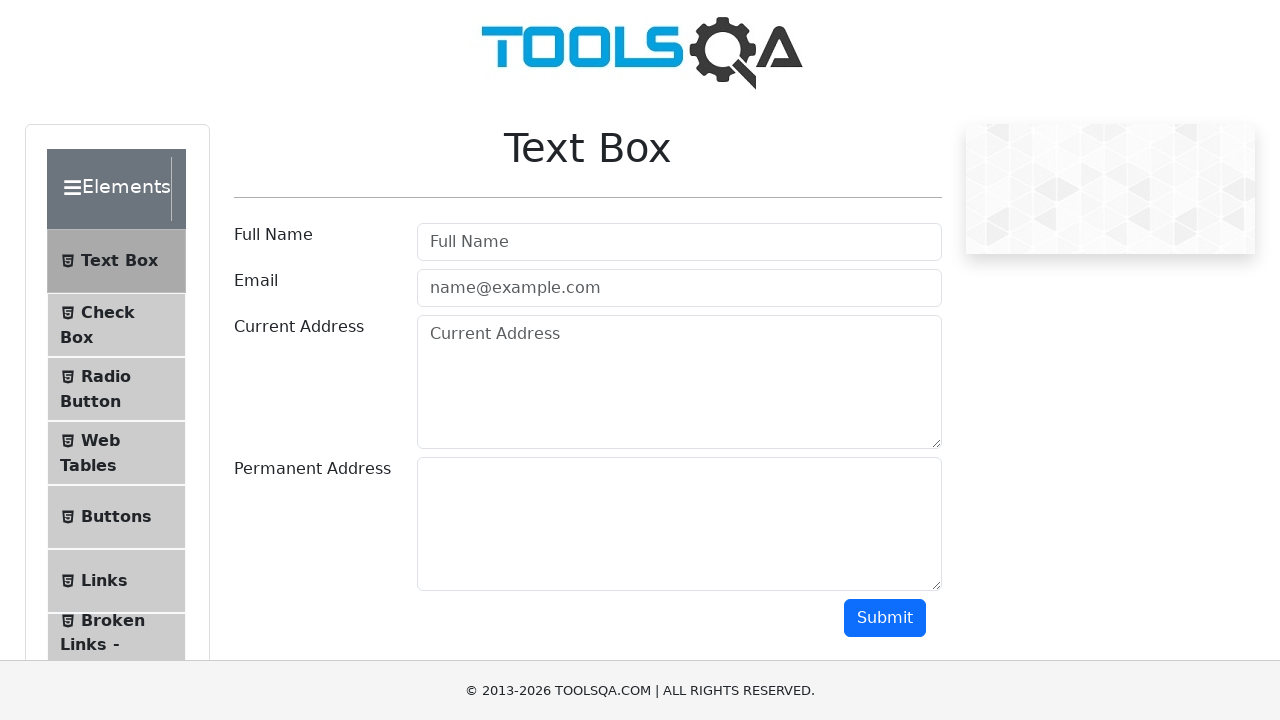

Located full name input field by placeholder
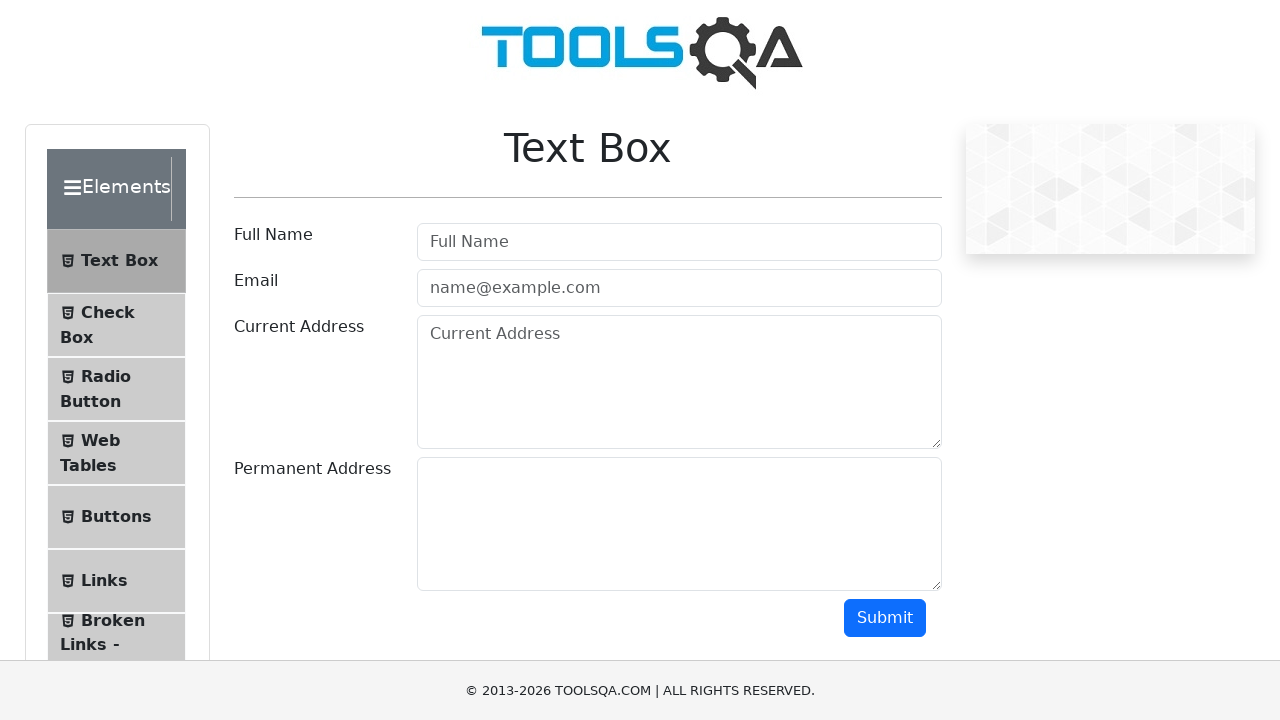

Filled full name input field with 'John Doe' on internal:attr=[placeholder="Full name"i]
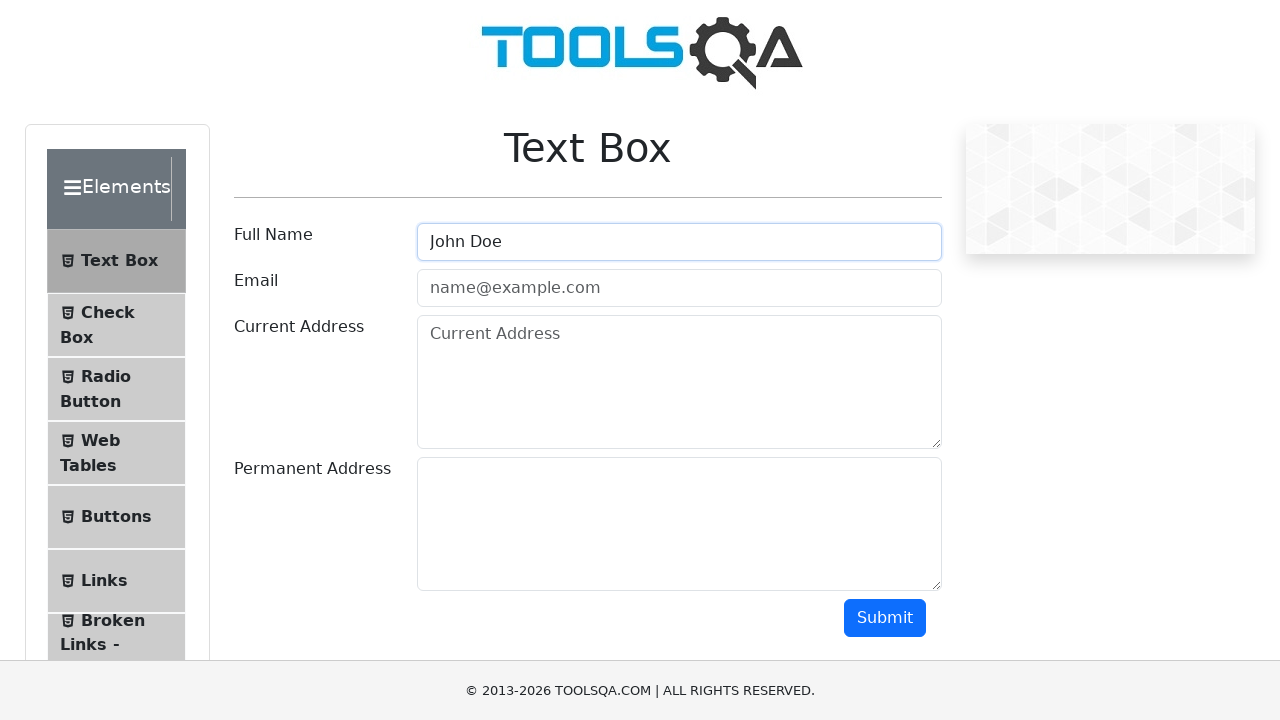

Verified full name input field is visible
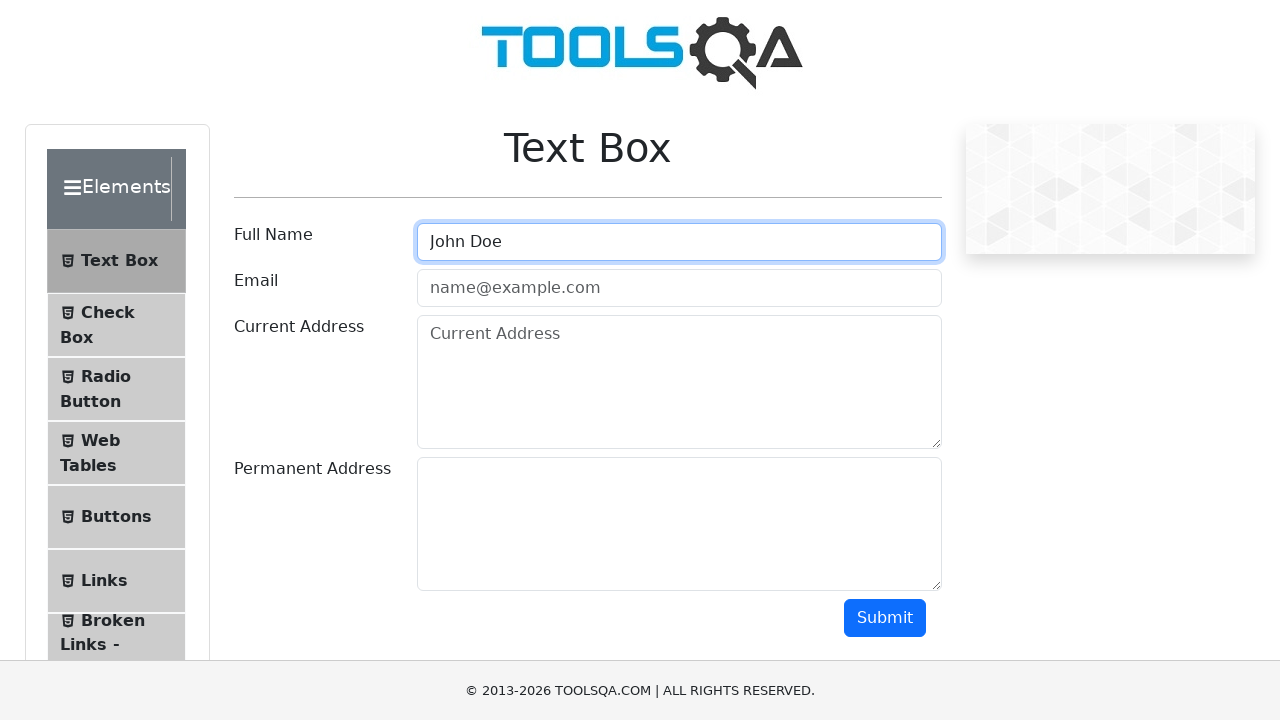

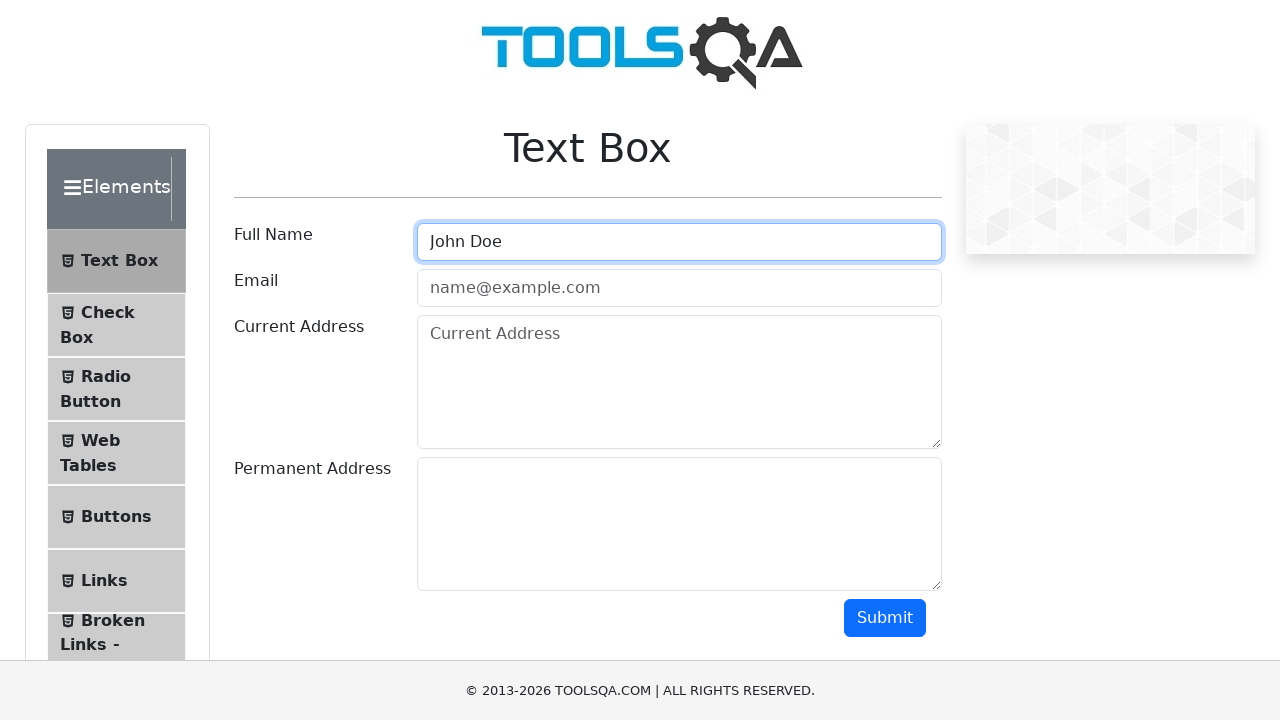